Navigates to the test site, clicks on Shifting Content link, then clicks on Example 1: Menu Element

Starting URL: http://the-internet.herokuapp.com/

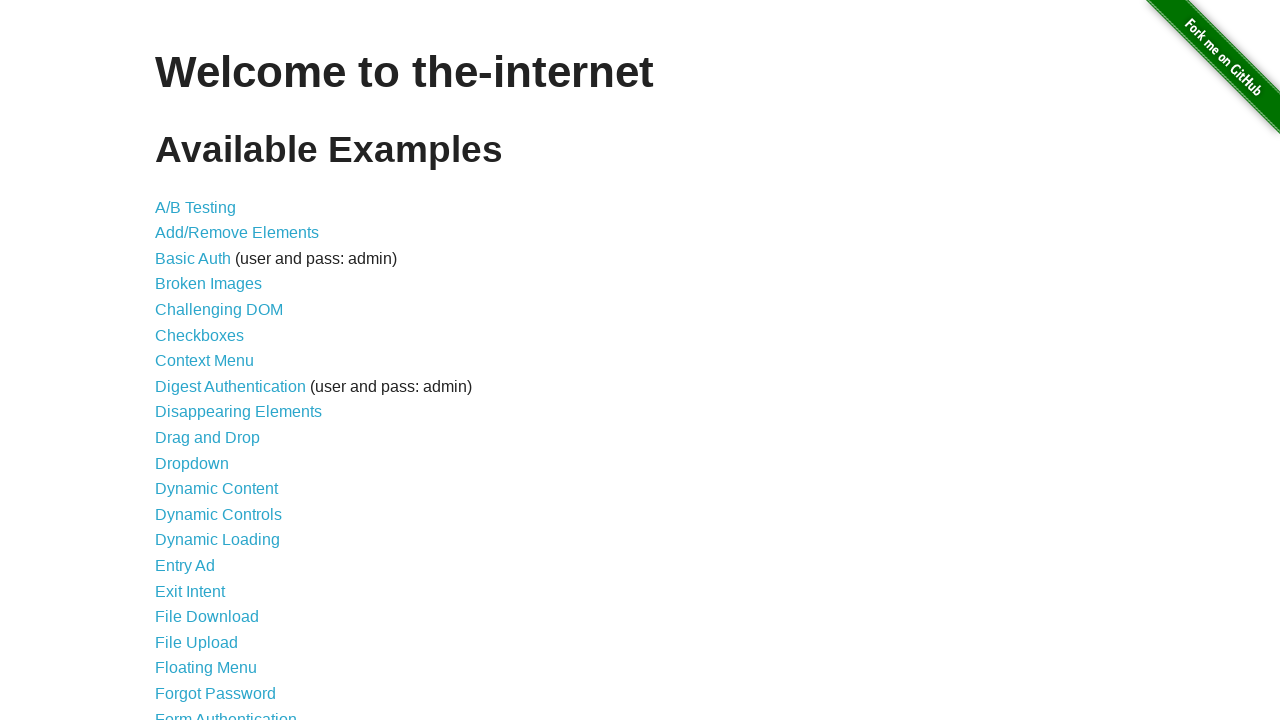

Navigated to the-internet.herokuapp.com home page
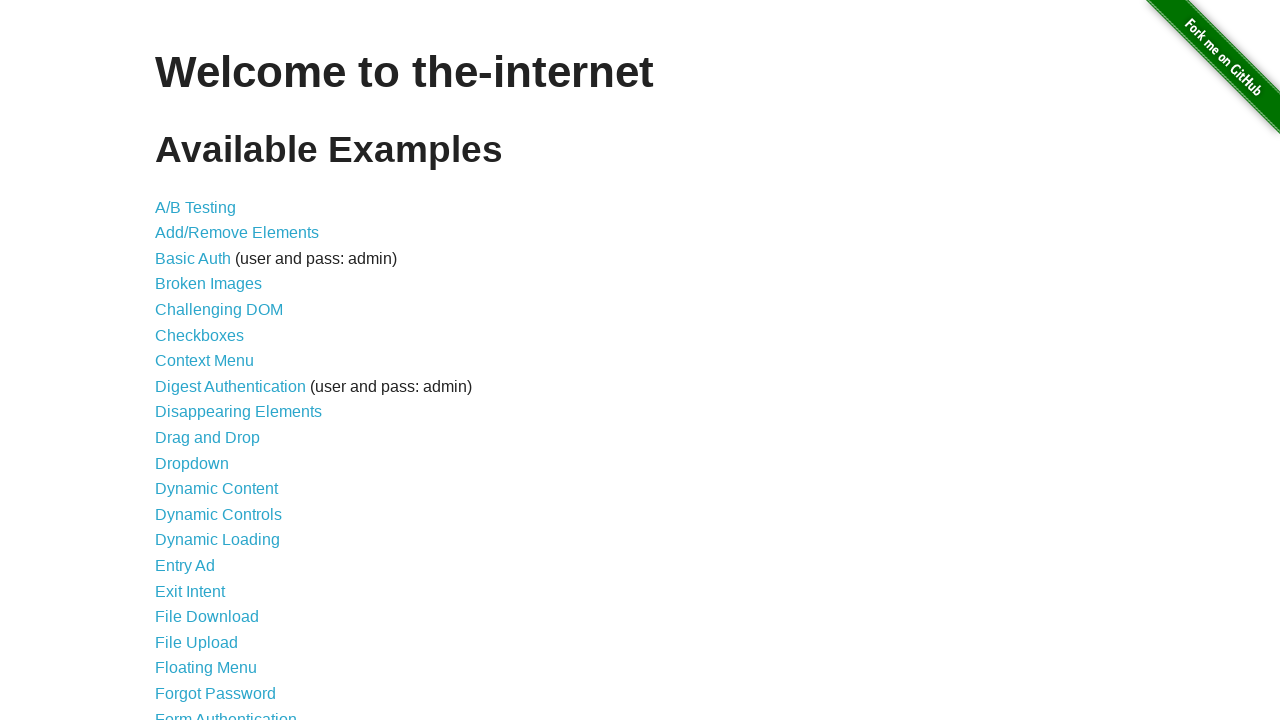

Clicked on Shifting Content link at (212, 523) on a:has-text('Shifting Content')
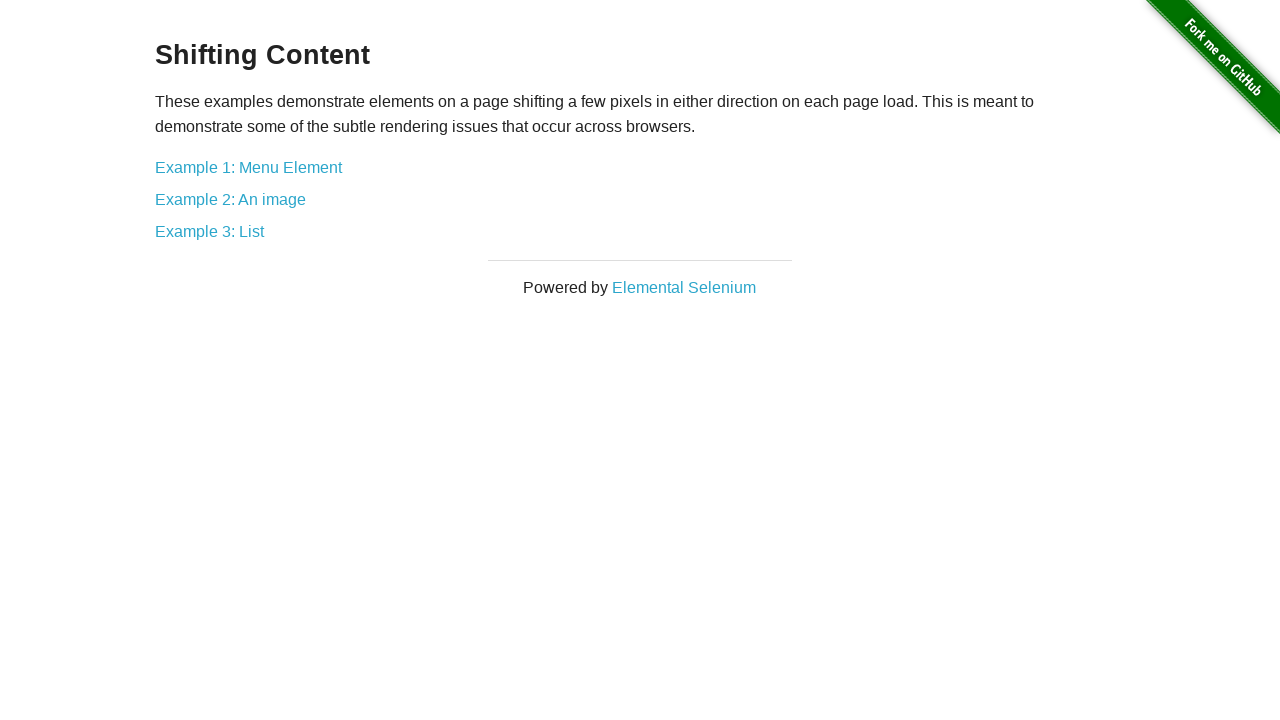

Clicked on Example 1: Menu Element link at (248, 167) on a:has-text('Example 1: Menu Element')
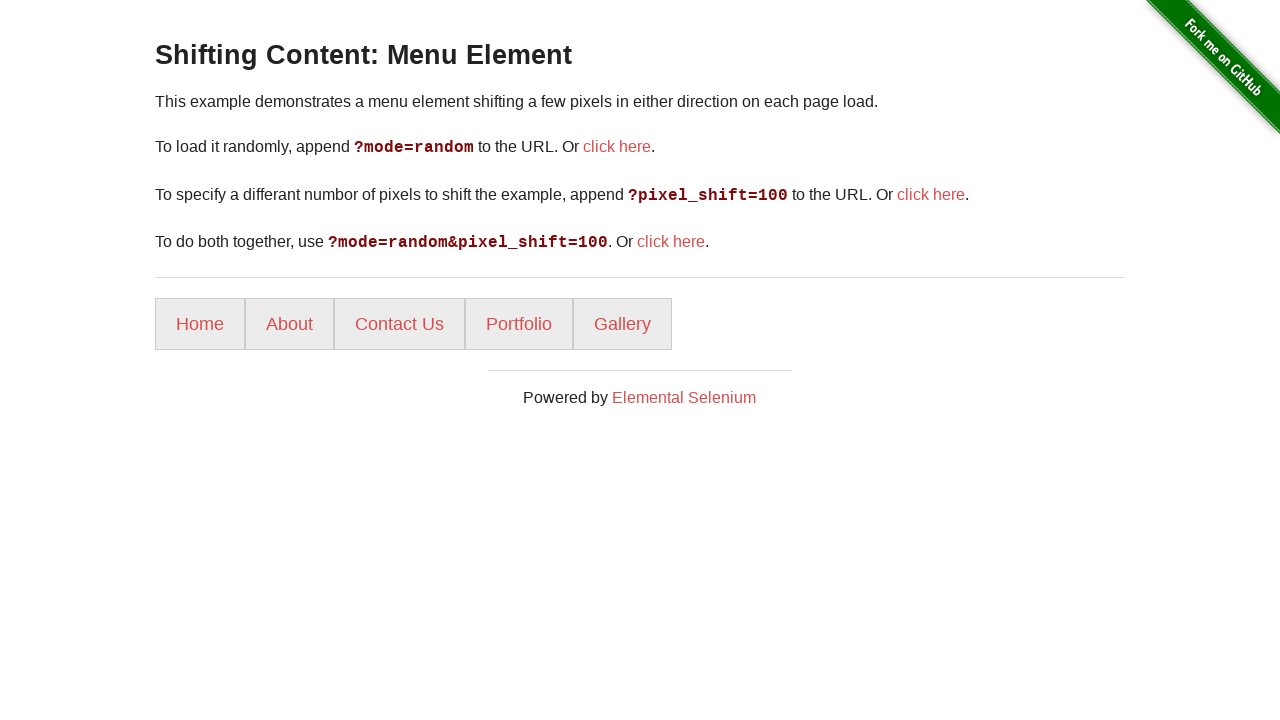

Menu elements loaded and visible
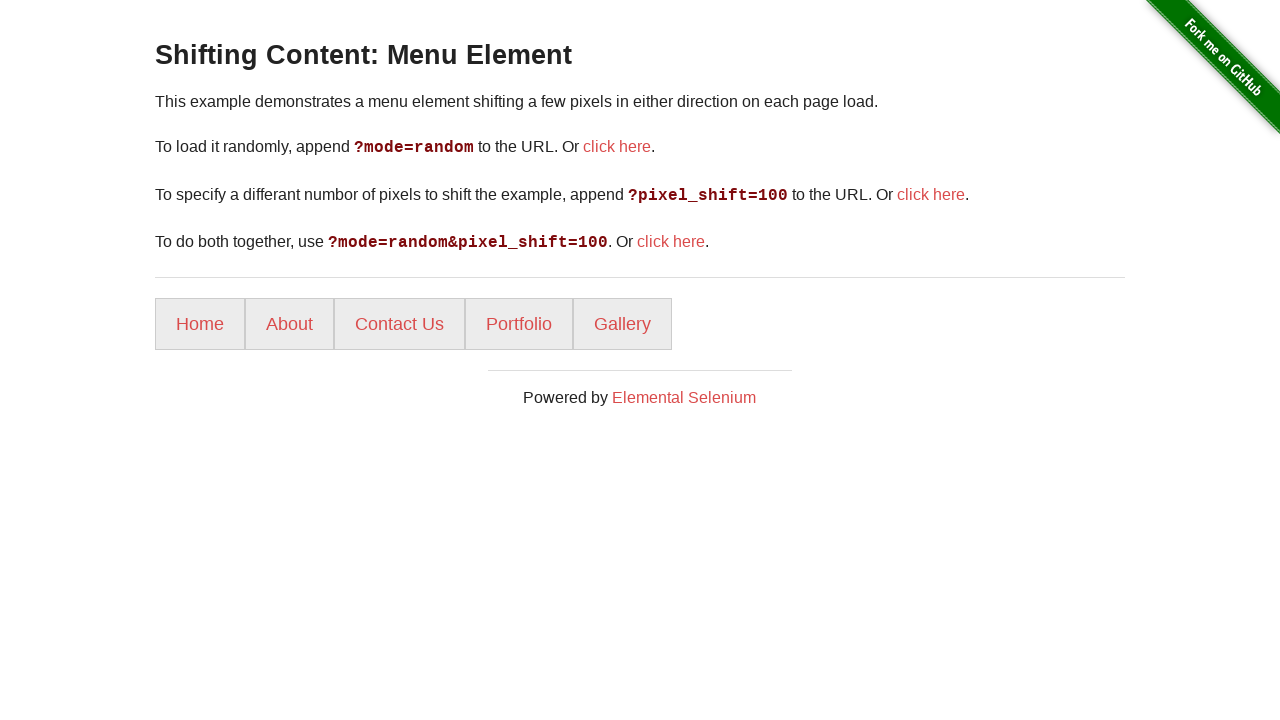

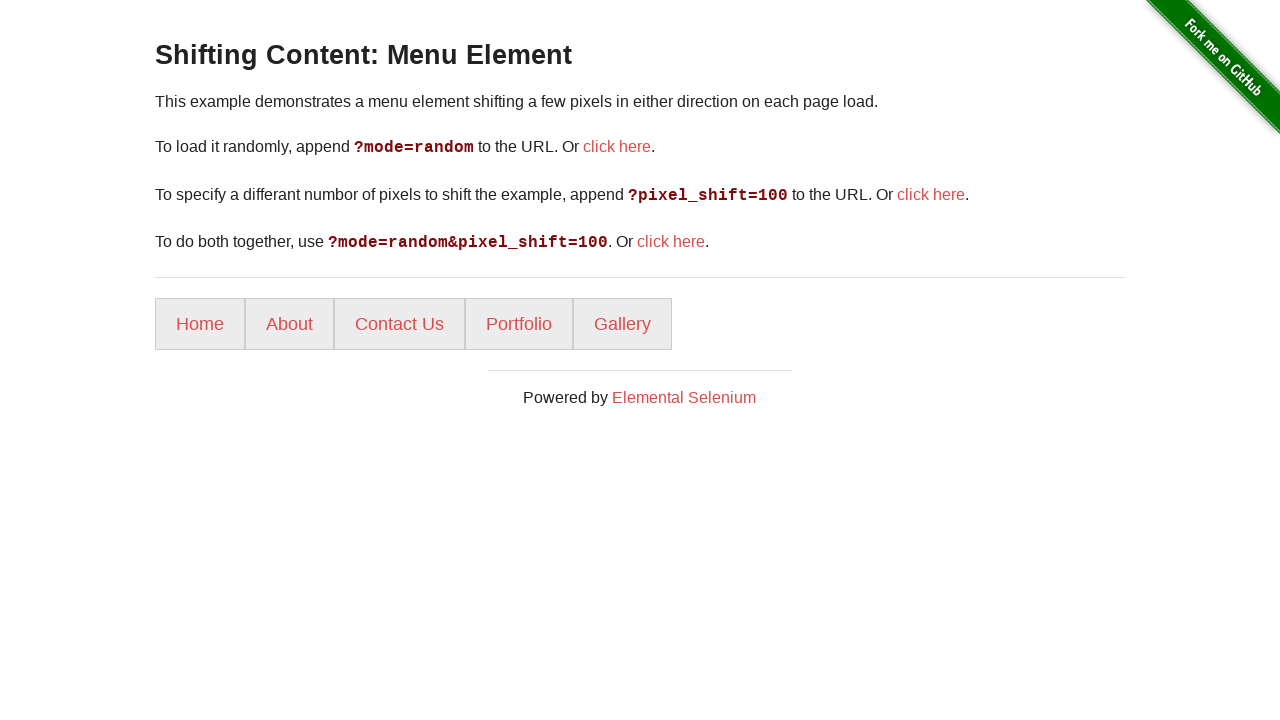